Navigates to a Selenium course content page and clicks on Interview Questions section, then clicks on CTS interview button

Starting URL: http://greenstech.in/selenium-course-content.html

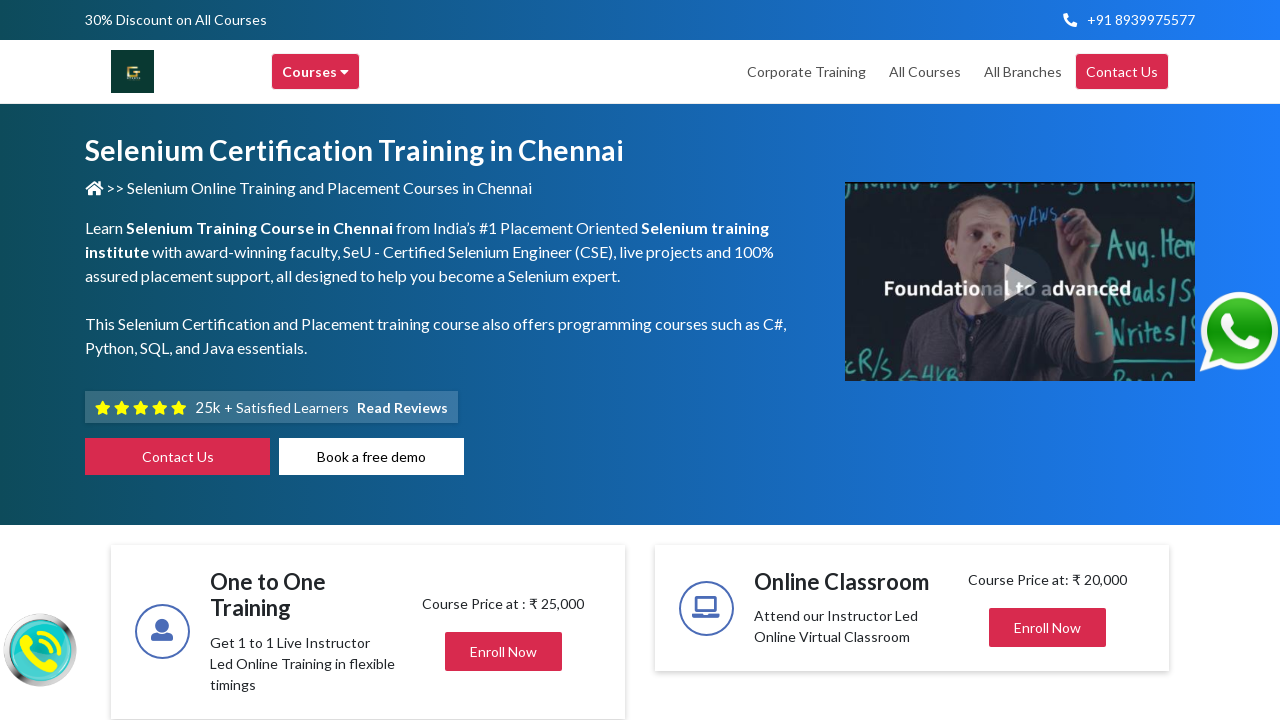

Clicked on Interview Questions heading to expand section at (1024, 360) on xpath=//*[@id="heading20"]/h2
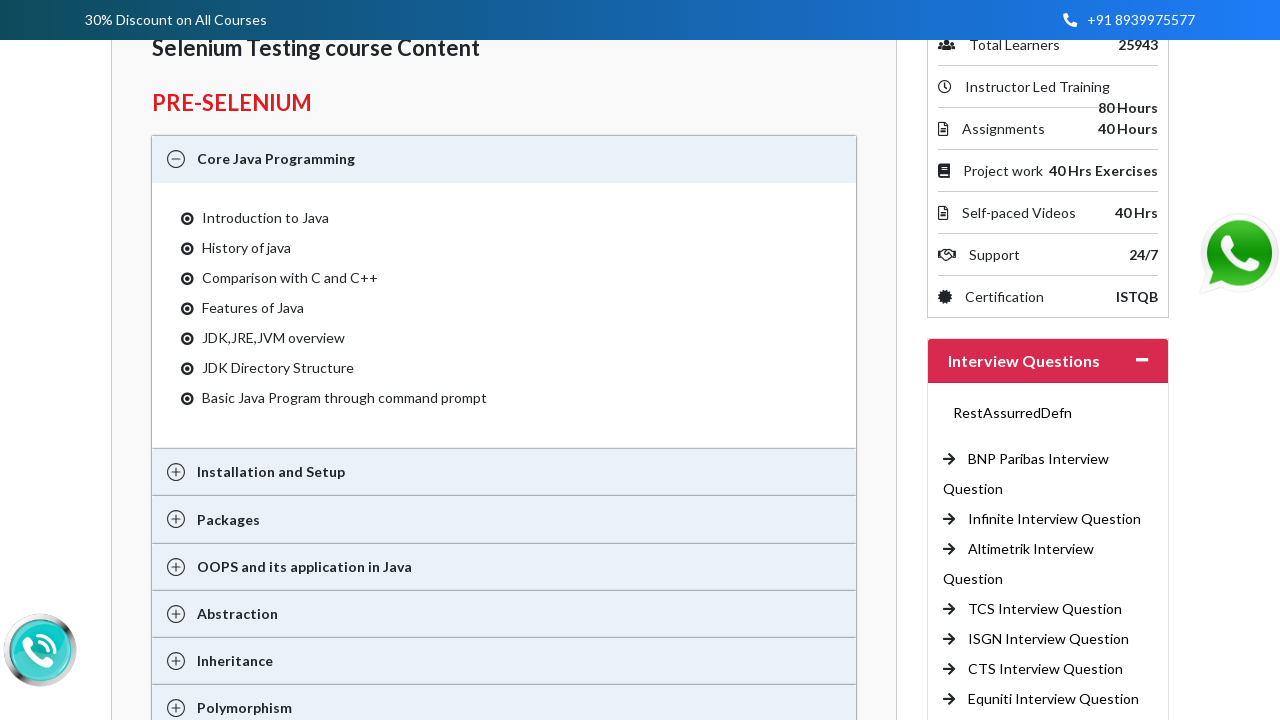

Waited 500ms for Interview Questions section to expand
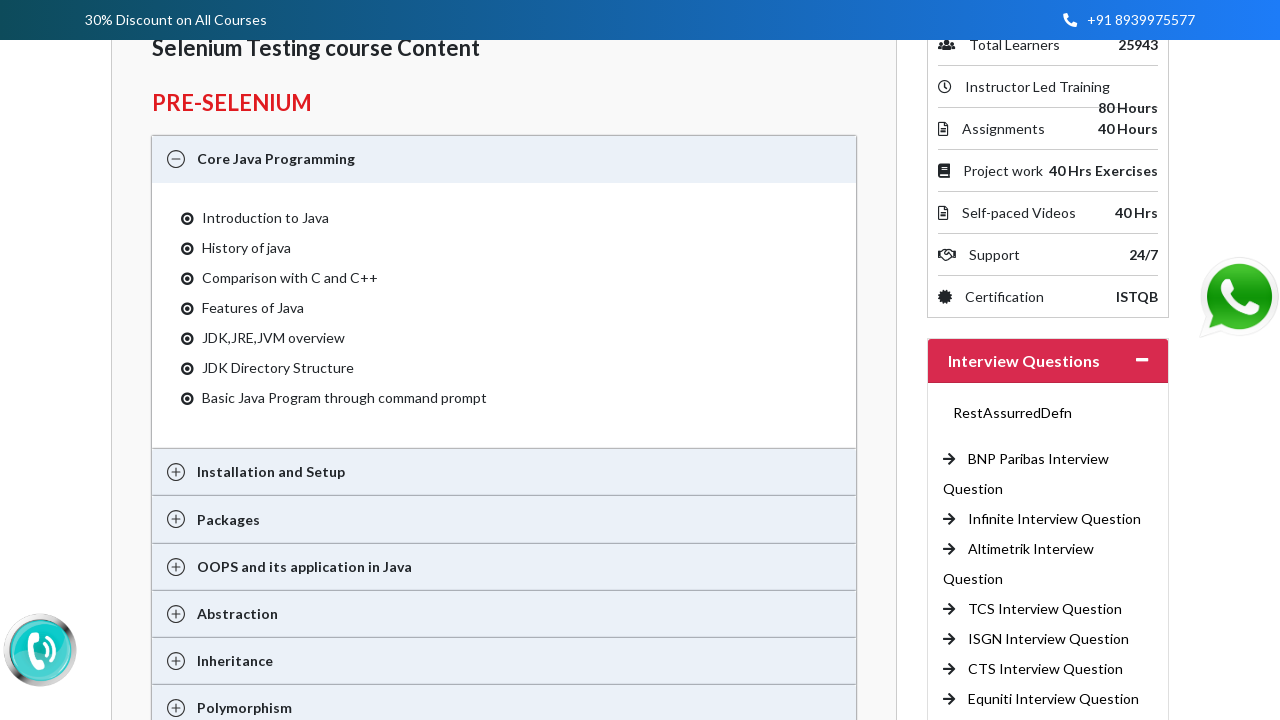

Clicked on CTS interview button at (1046, 669) on xpath=//*[@id="collapse20"]/div/div/ul/li[6]/a
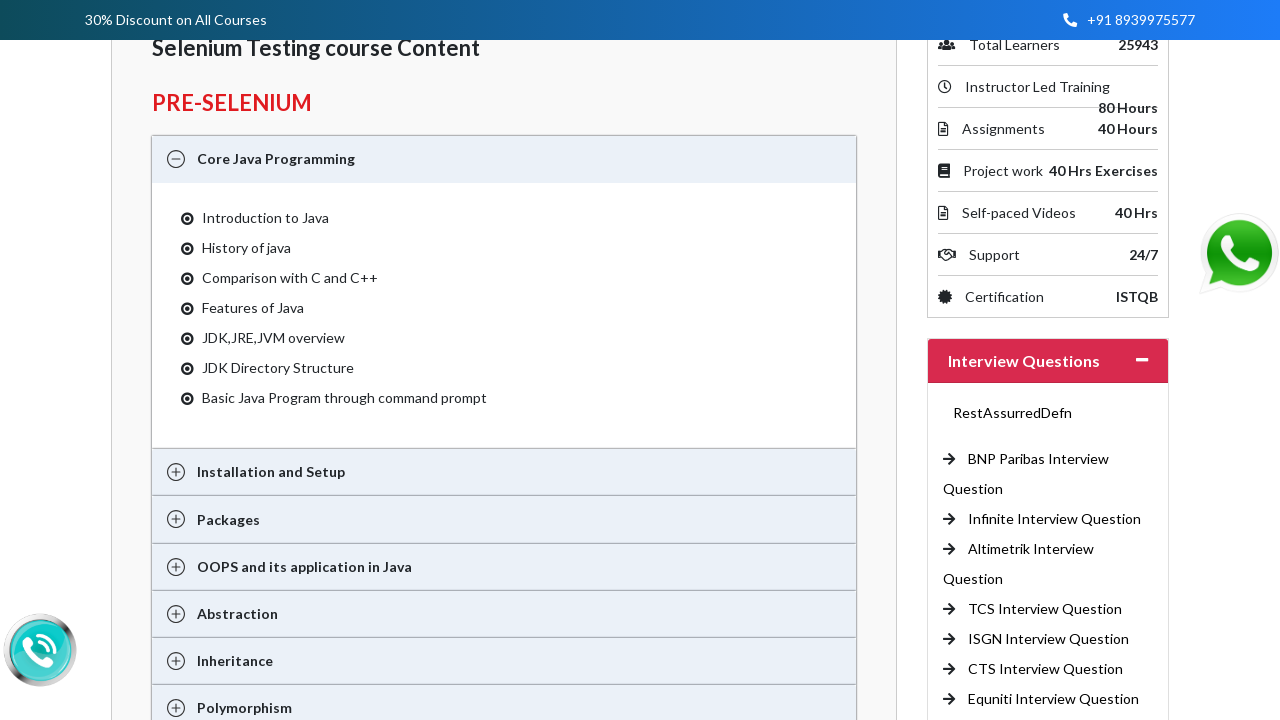

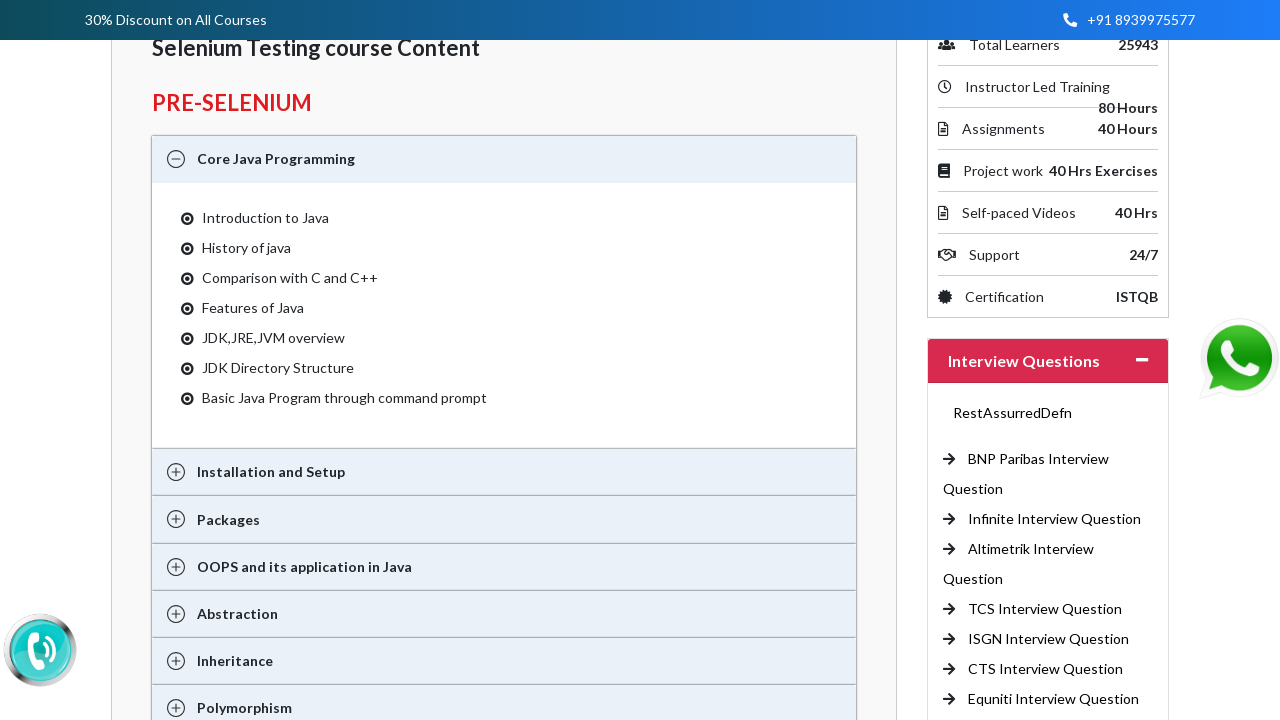